Loads the Dance Party project level for creating a new project, waits for the run button, bypasses the age dialog if present, and closes any instructions overlay

Starting URL: http://studio.code.org/projects/dance/new

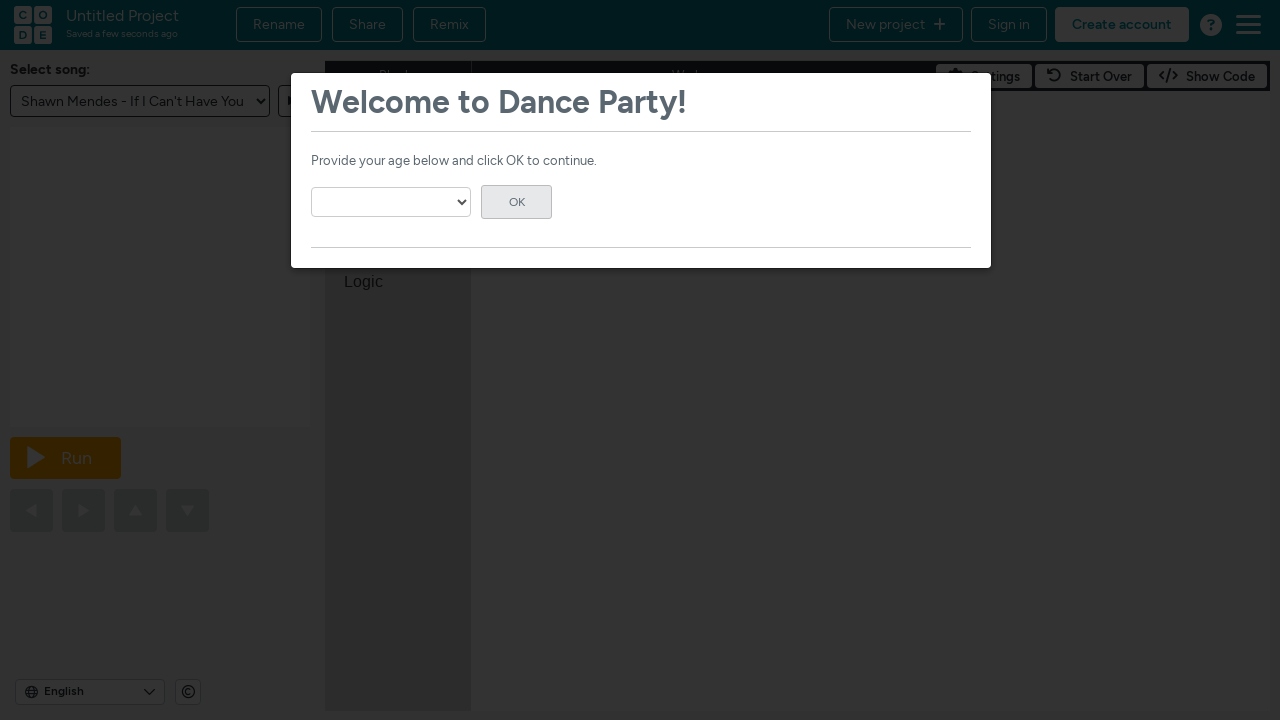

Waited for run button to be visible
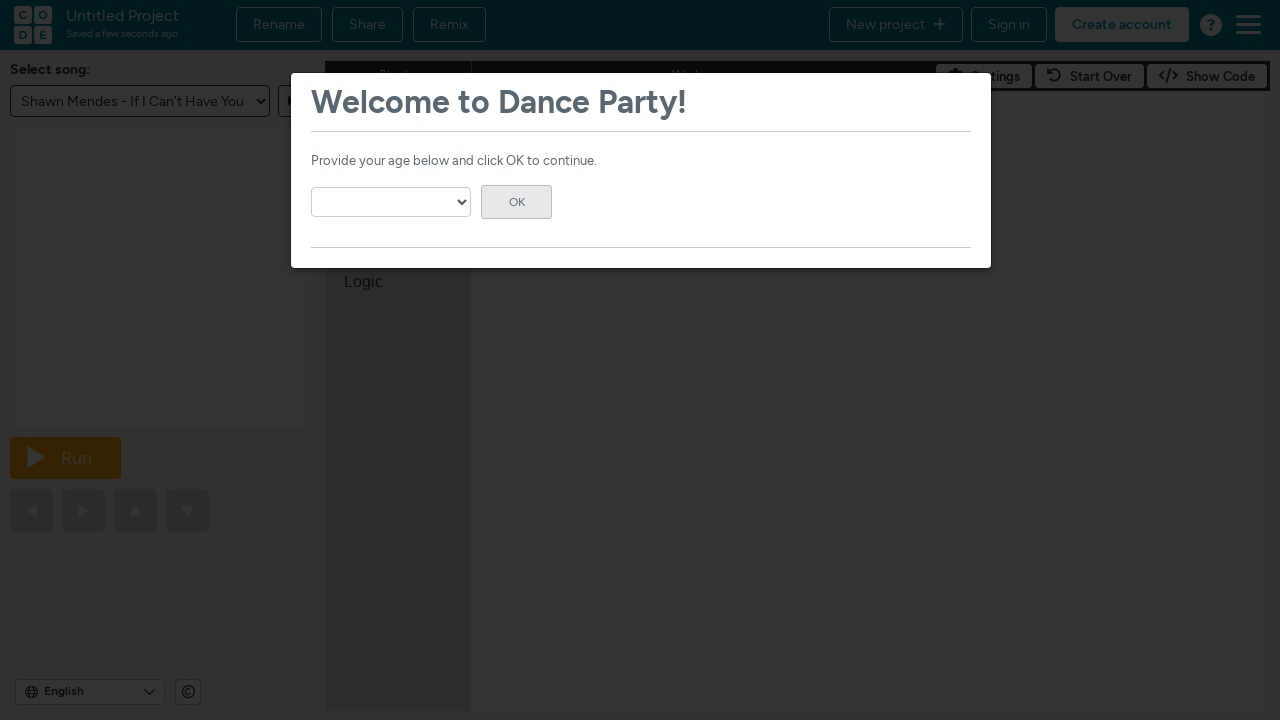

Selected age option '20' from age dialog on #uitest-age-selector
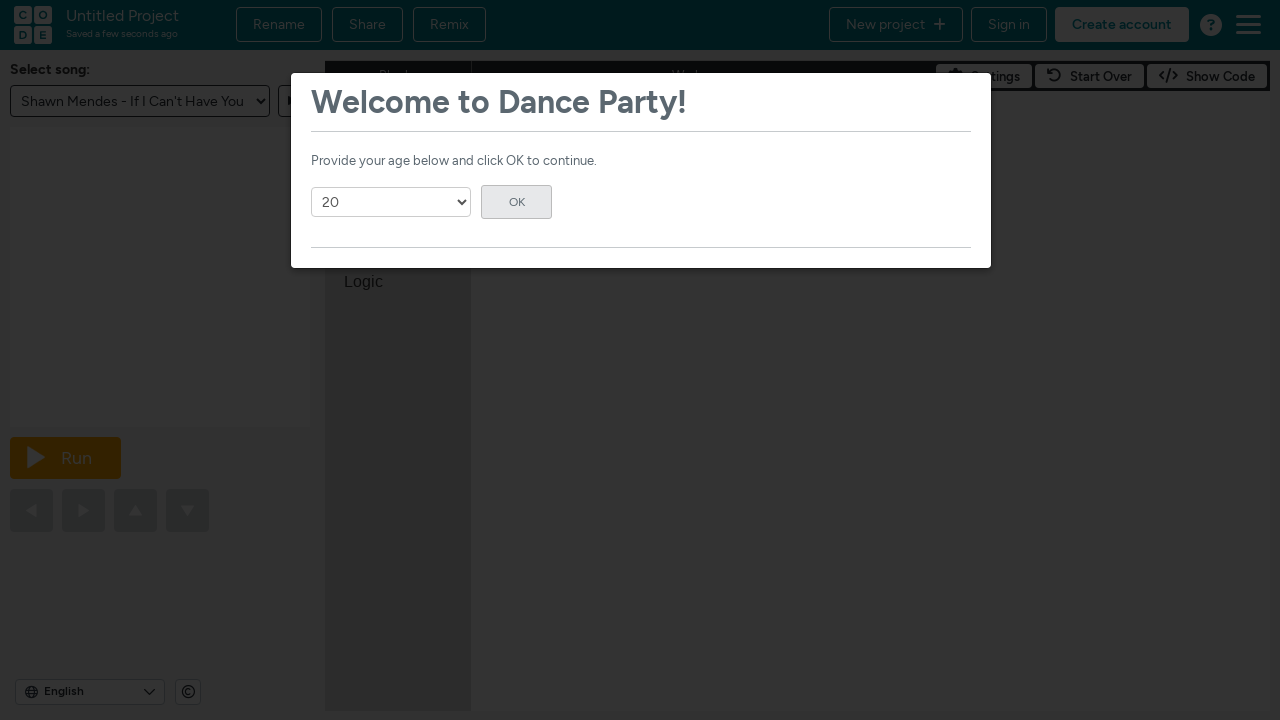

Submitted age dialog at (516, 202) on #uitest-submit-age
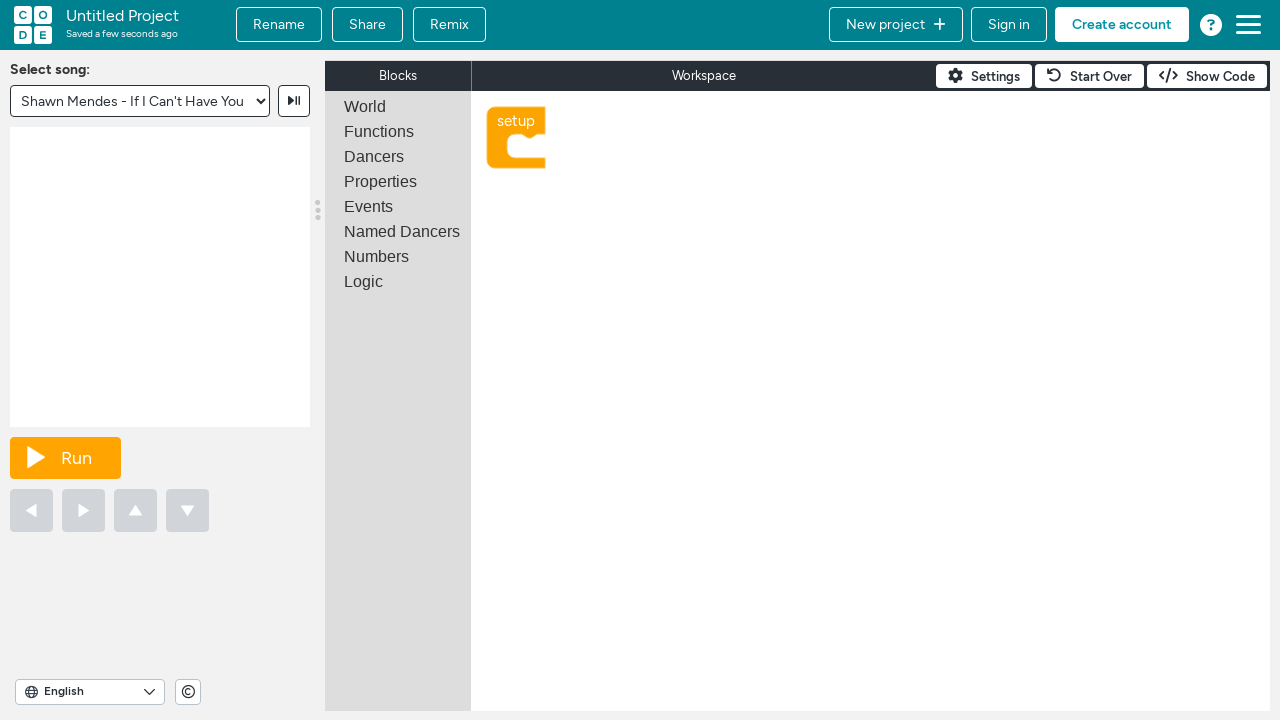

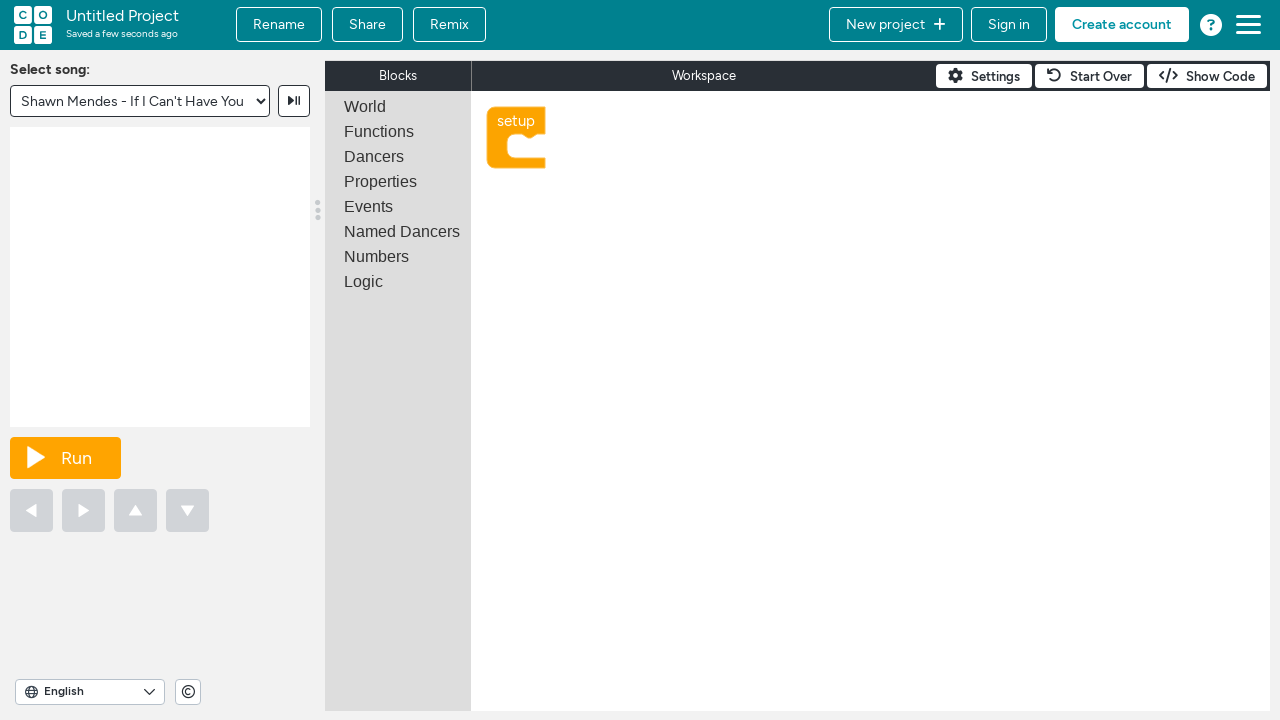